Tests that edits are saved when the input loses focus (blur event)

Starting URL: https://demo.playwright.dev/todomvc

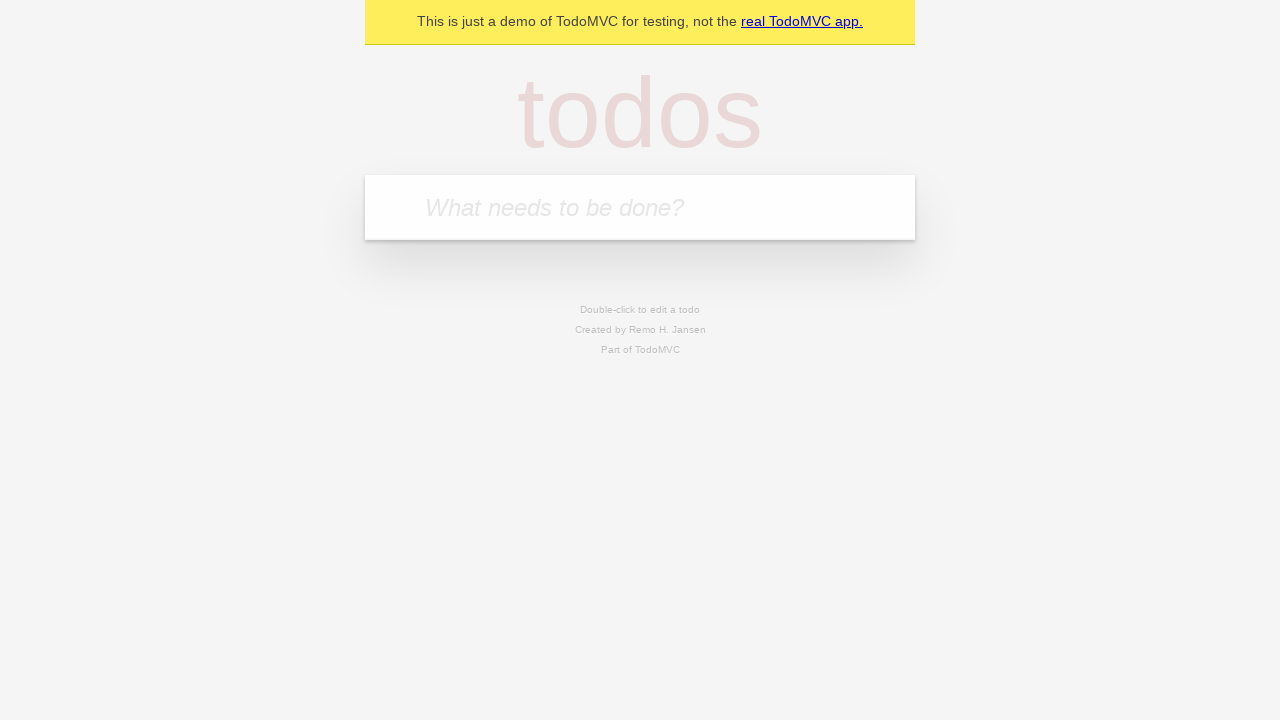

Filled first todo input with 'buy some cheese' on internal:attr=[placeholder="What needs to be done?"i]
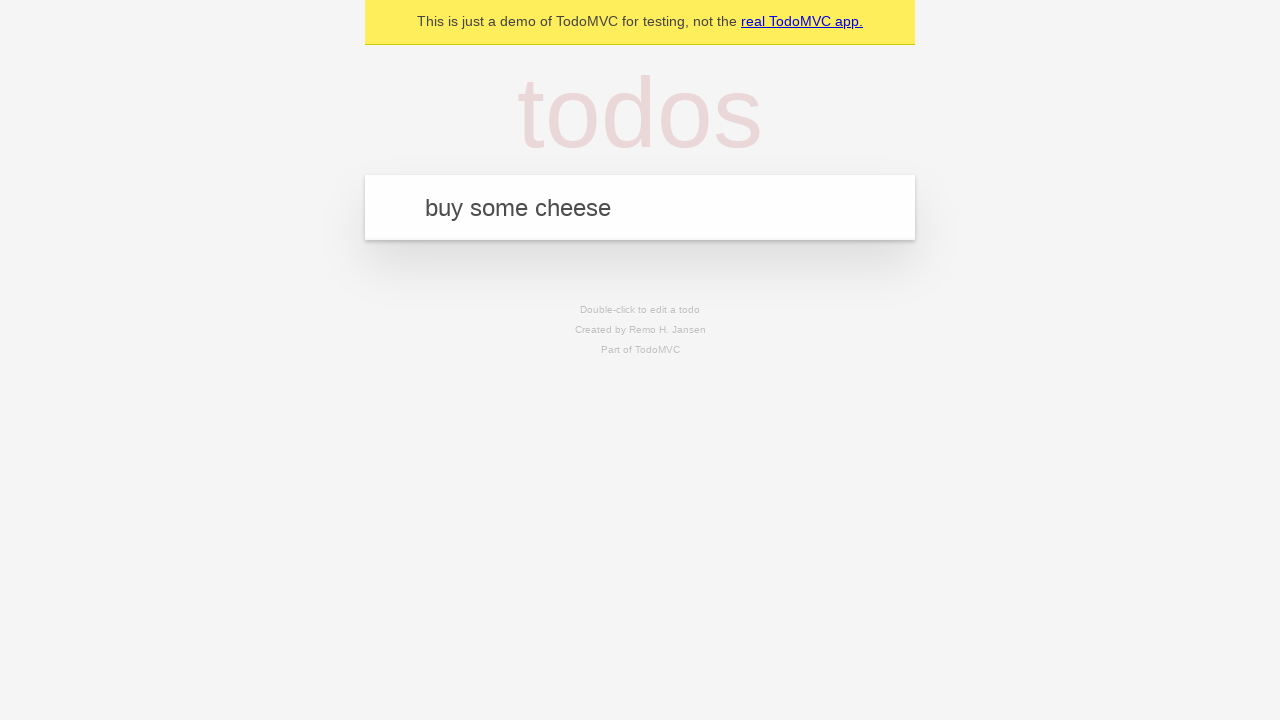

Pressed Enter to create first todo on internal:attr=[placeholder="What needs to be done?"i]
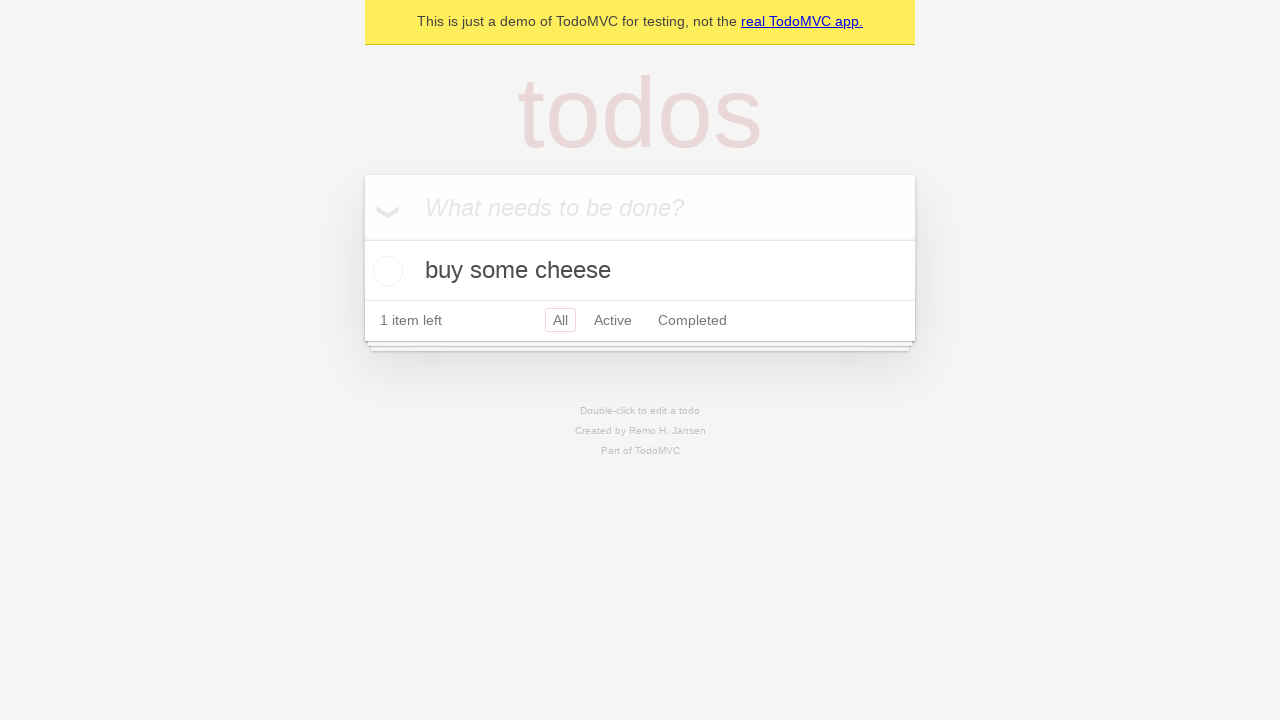

Filled second todo input with 'feed the cat' on internal:attr=[placeholder="What needs to be done?"i]
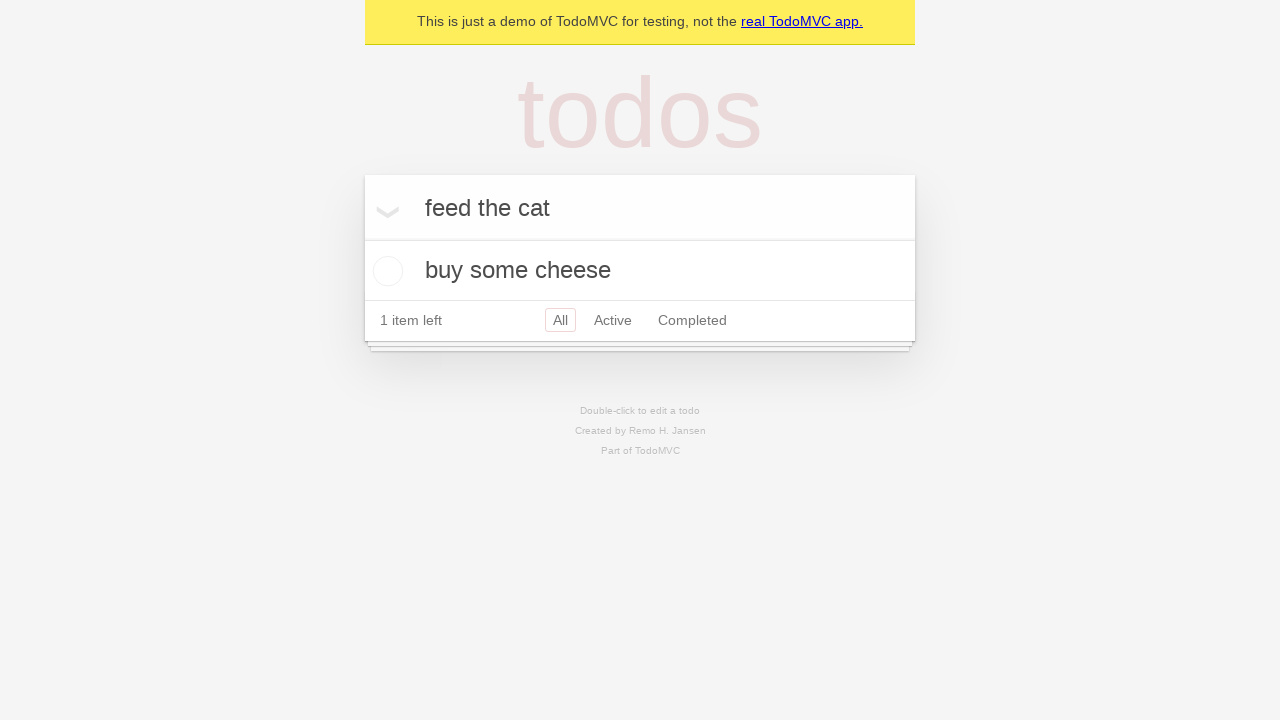

Pressed Enter to create second todo on internal:attr=[placeholder="What needs to be done?"i]
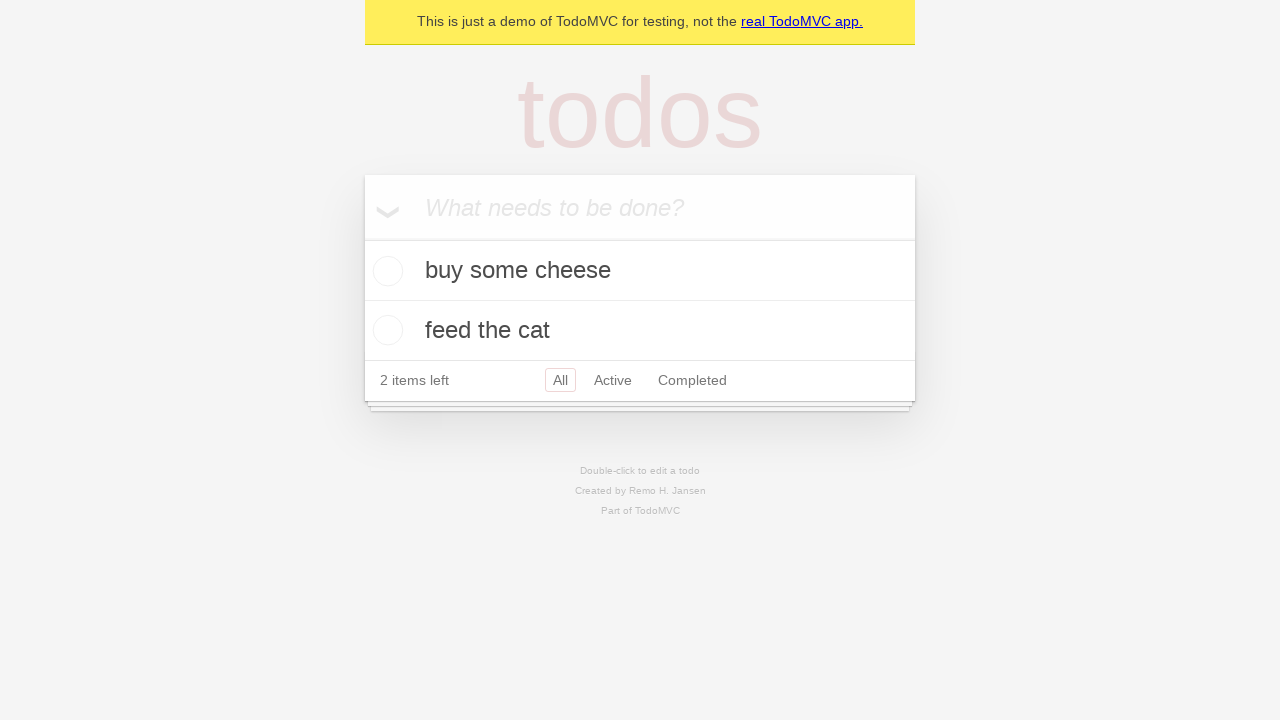

Filled third todo input with 'book a doctors appointment' on internal:attr=[placeholder="What needs to be done?"i]
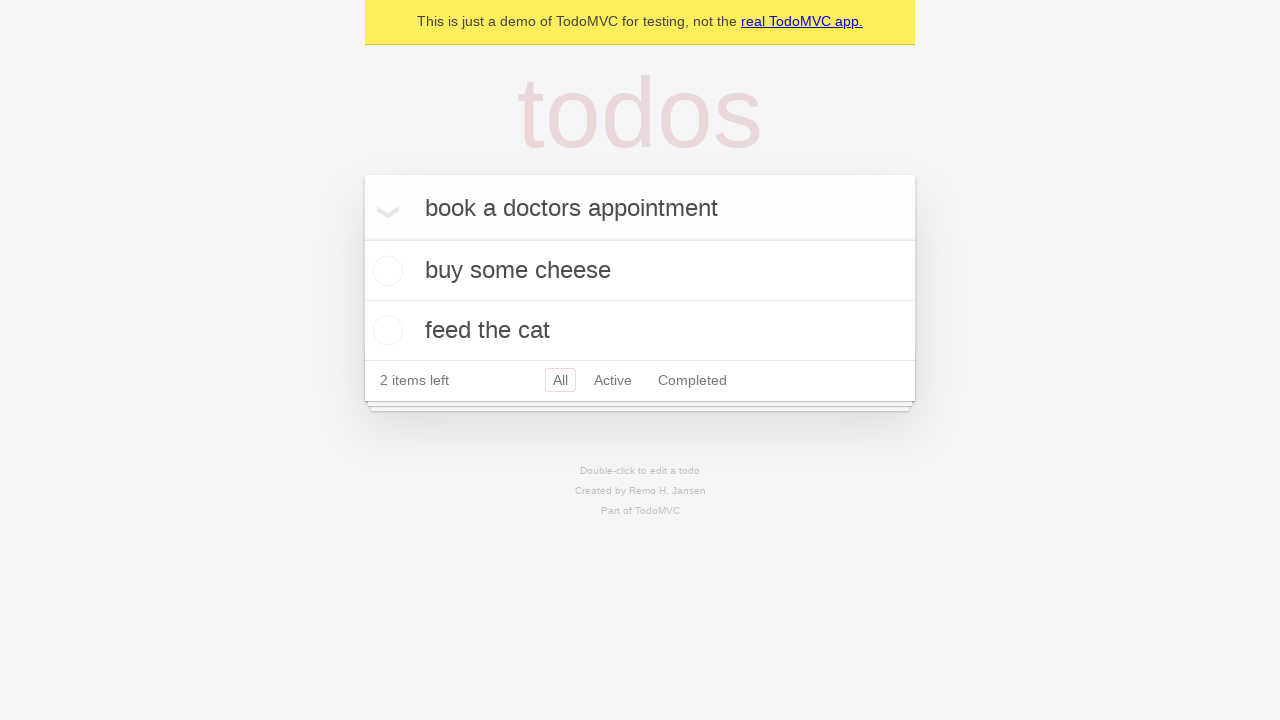

Pressed Enter to create third todo on internal:attr=[placeholder="What needs to be done?"i]
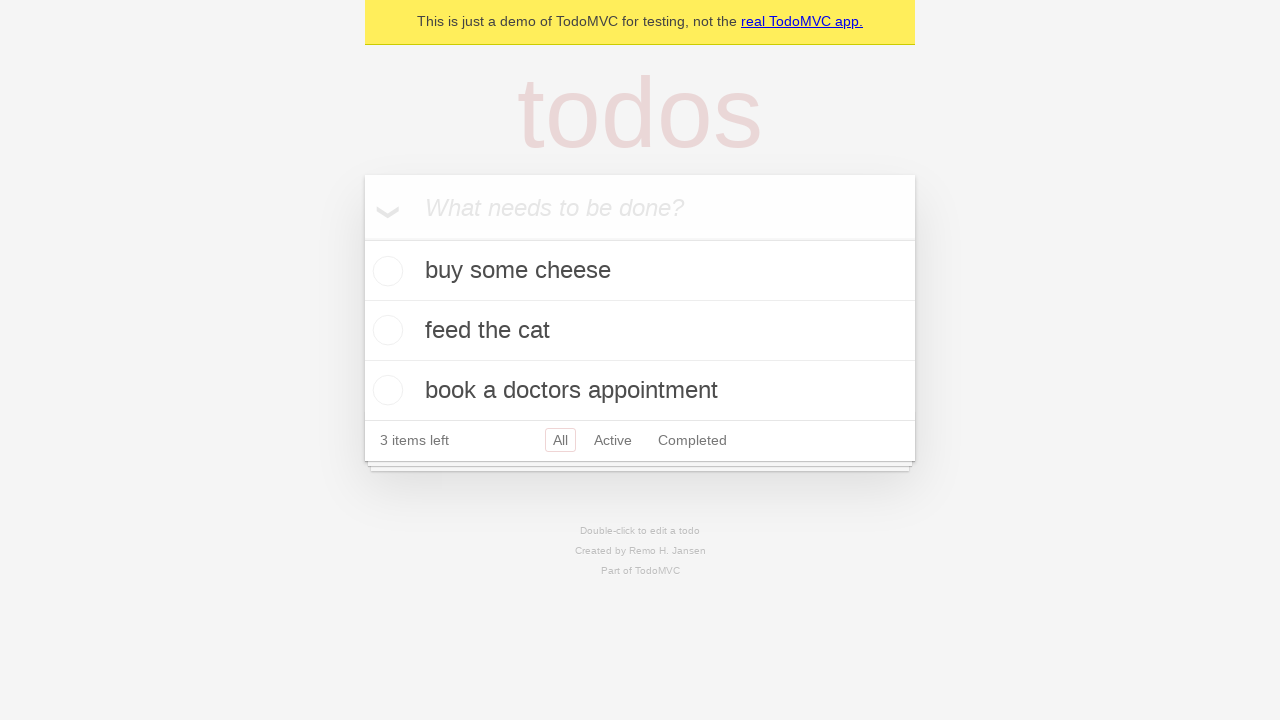

Double-clicked the second todo item to enter edit mode at (640, 331) on internal:testid=[data-testid="todo-item"s] >> nth=1
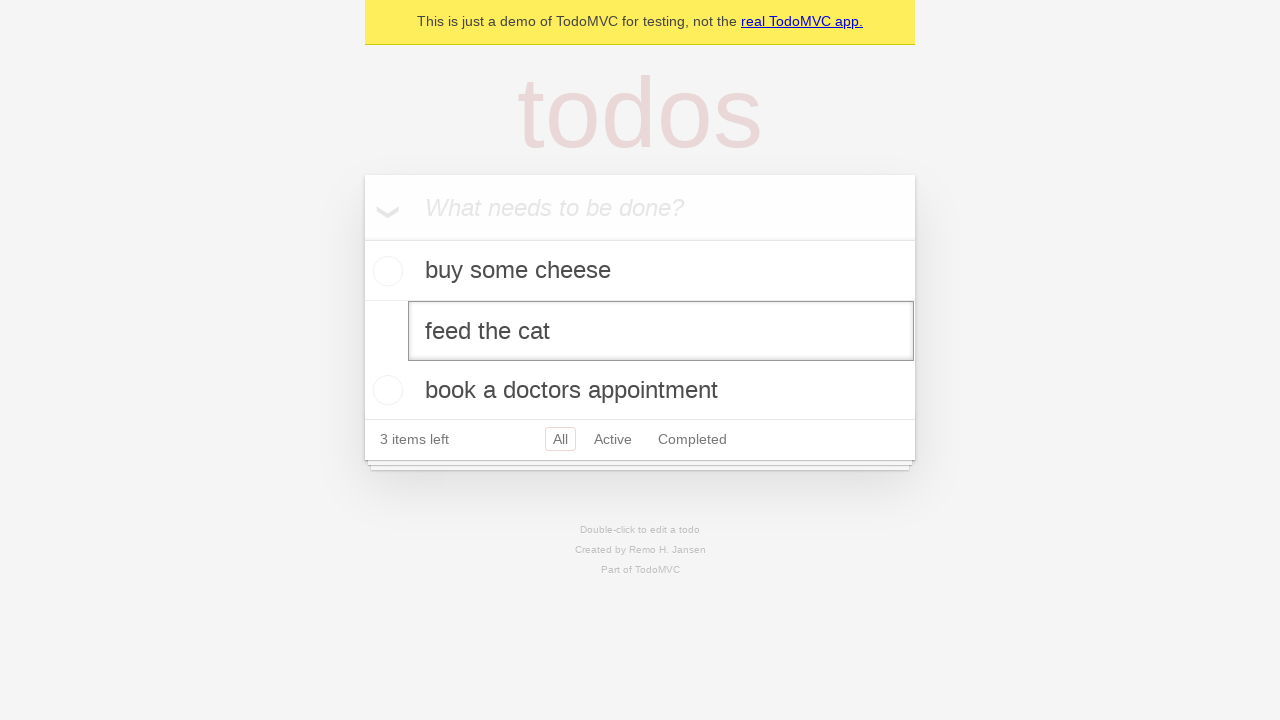

Filled edit textbox with 'buy some sausages' on internal:testid=[data-testid="todo-item"s] >> nth=1 >> internal:role=textbox[nam
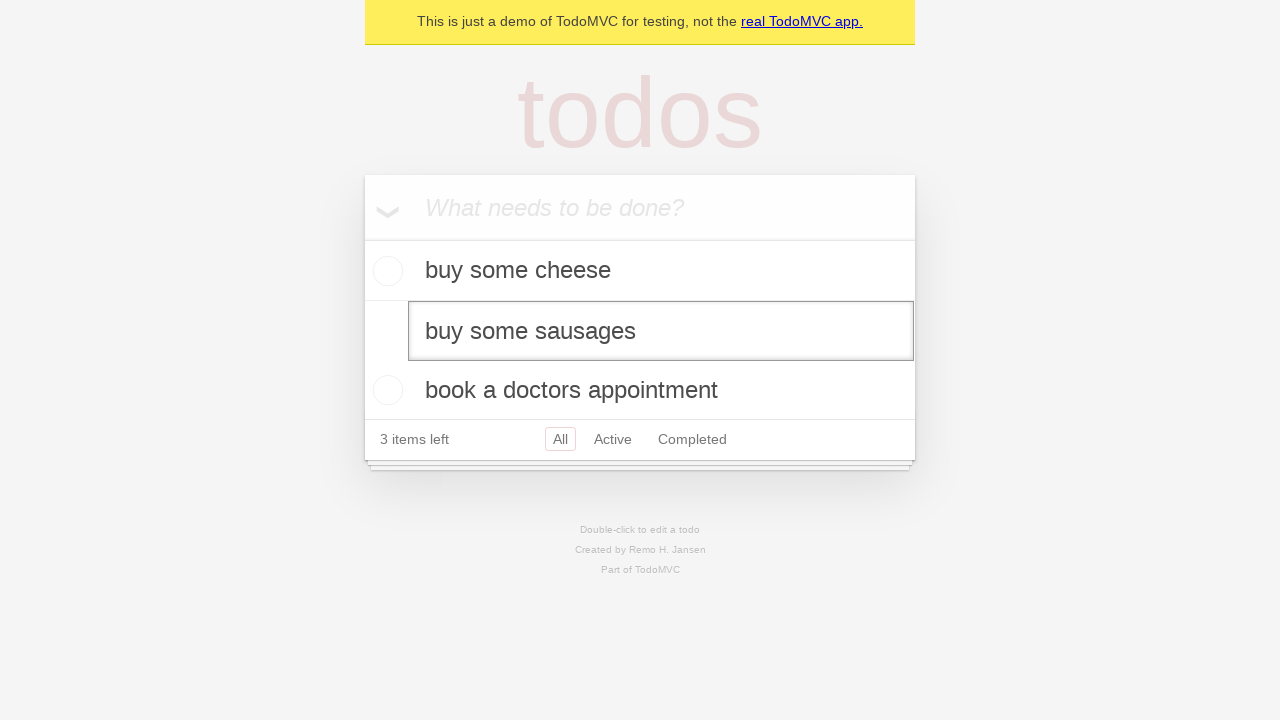

Dispatched blur event to save edit and exit edit mode
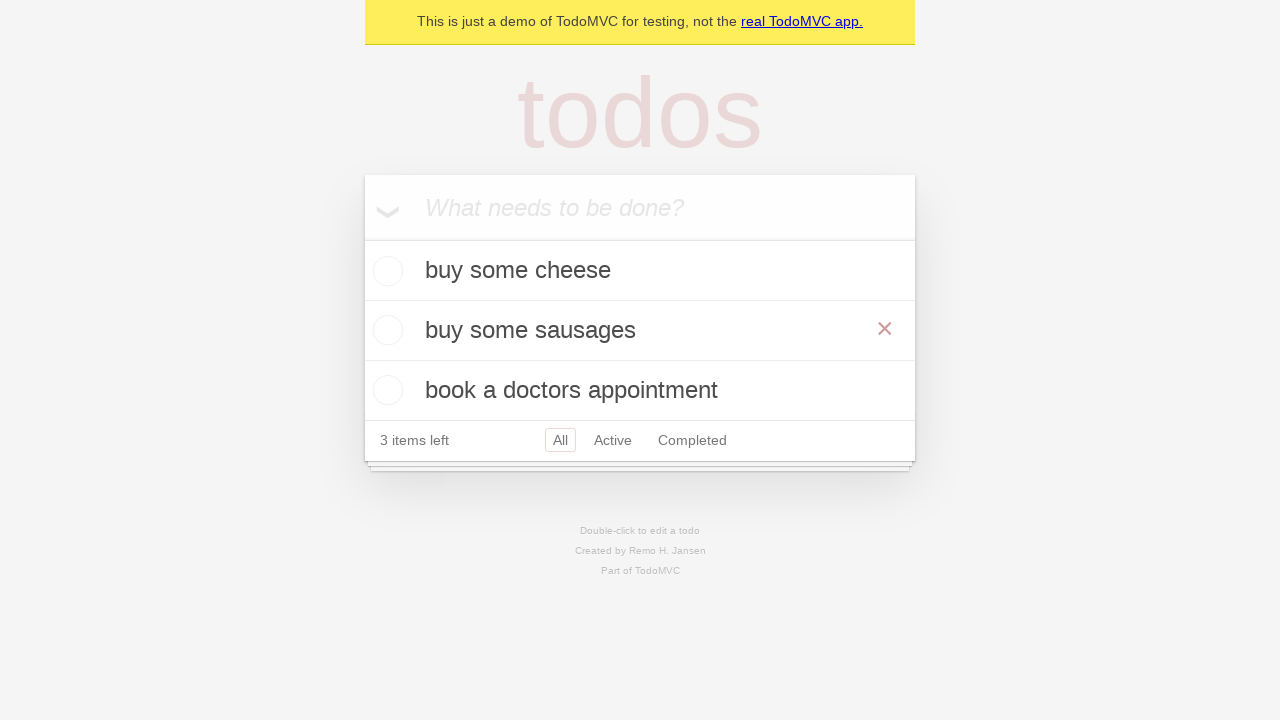

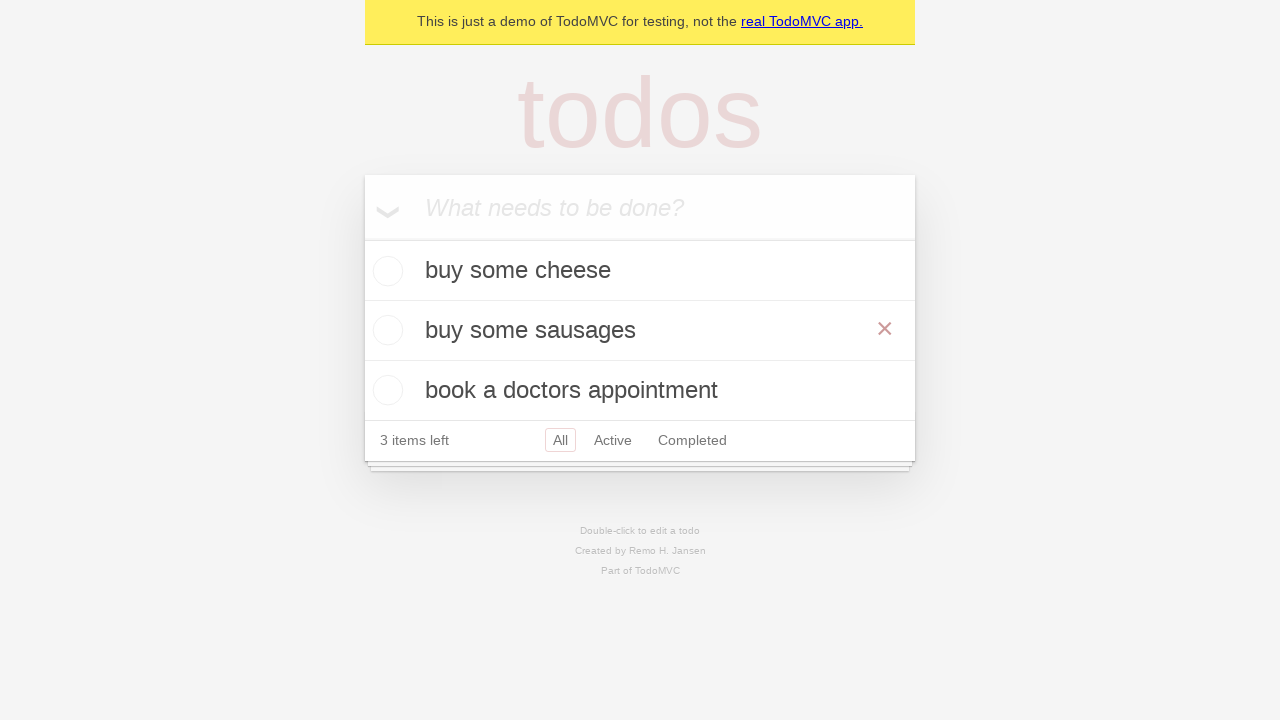